Basic sanity test that navigates to the homepage and verifies the page loads correctly

Starting URL: https://colab.humanbrain.in/

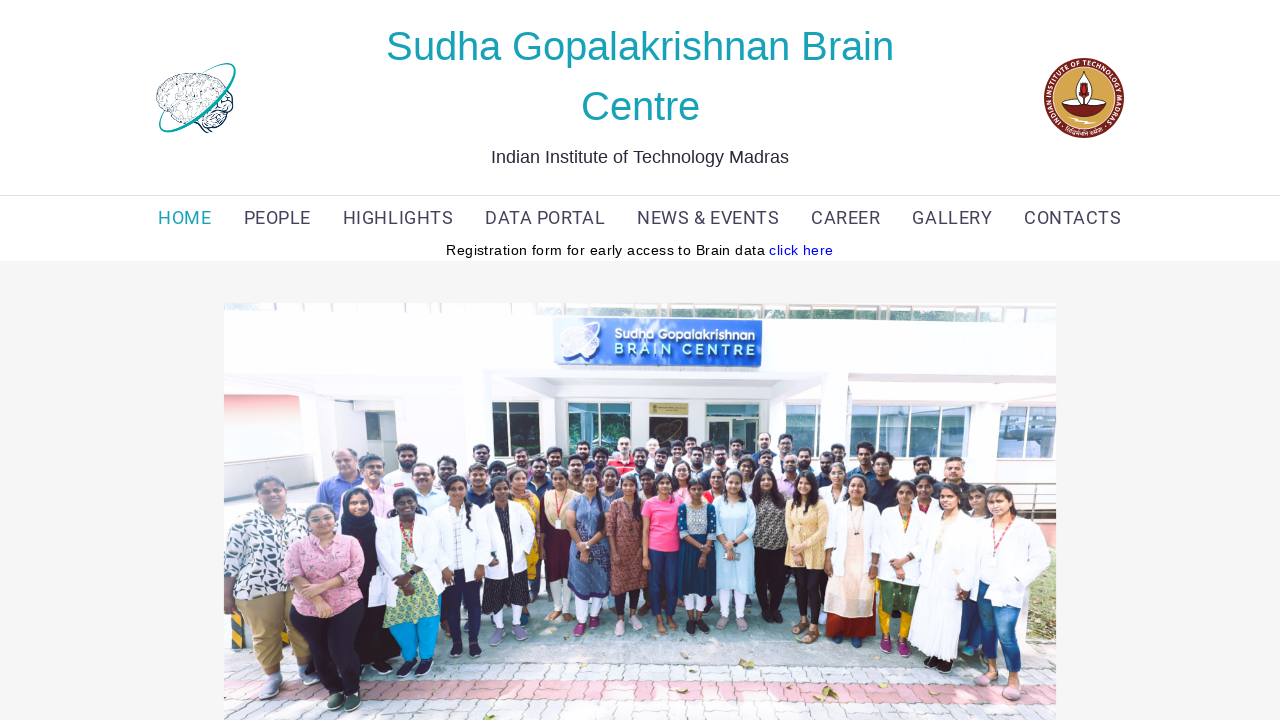

Waited for page DOM content to load
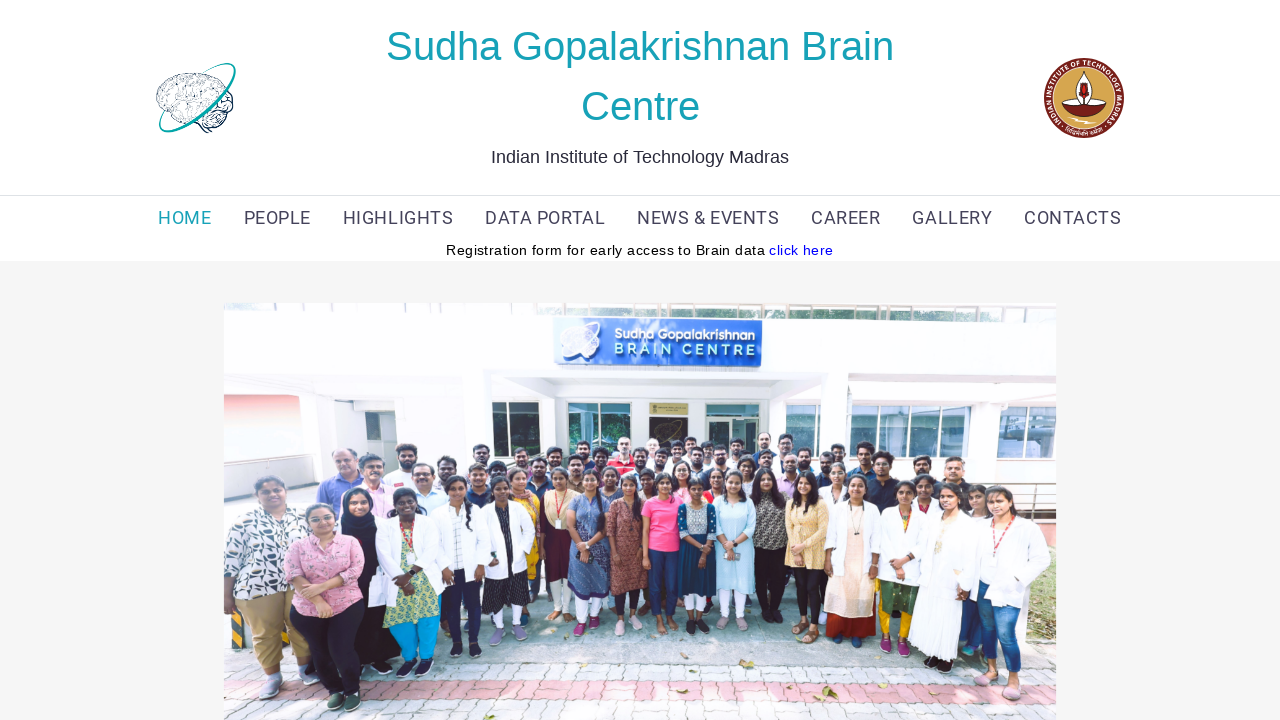

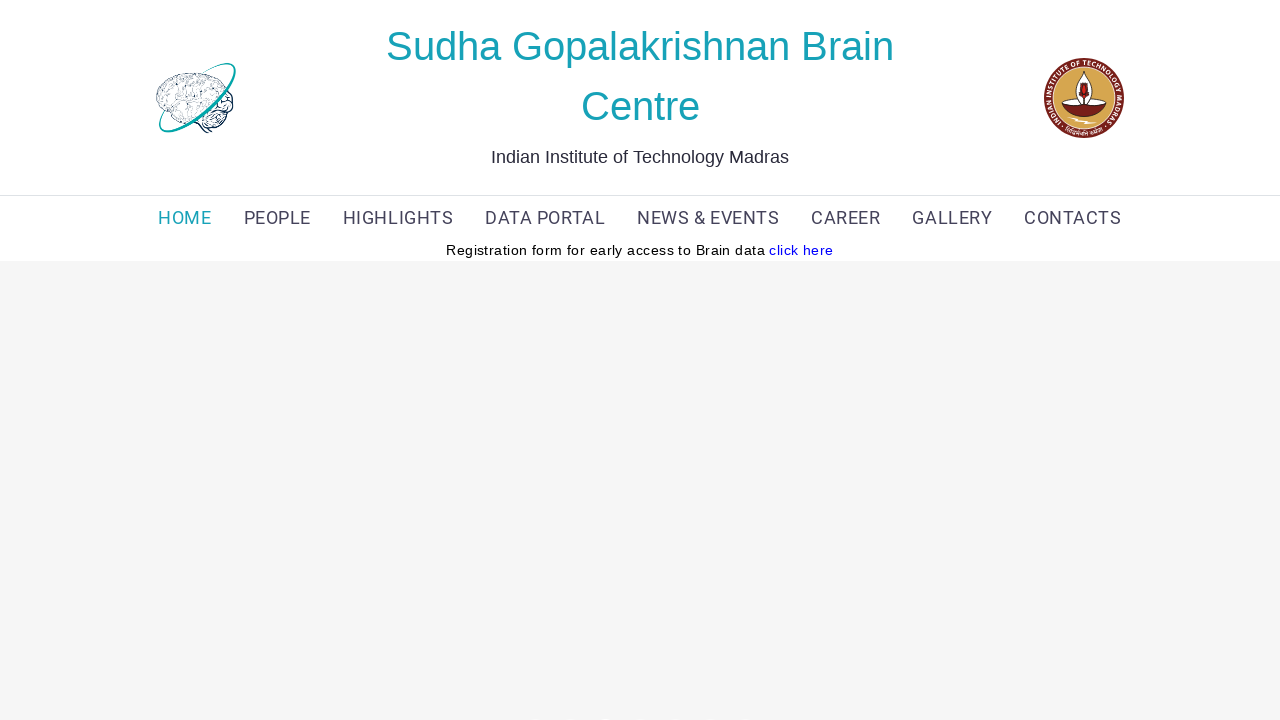